Tests API mocking by intercepting the fruits API endpoint and returning a custom fruit ("Melocotón"), then verifies it appears on the page.

Starting URL: https://demo.playwright.dev/api-mocking

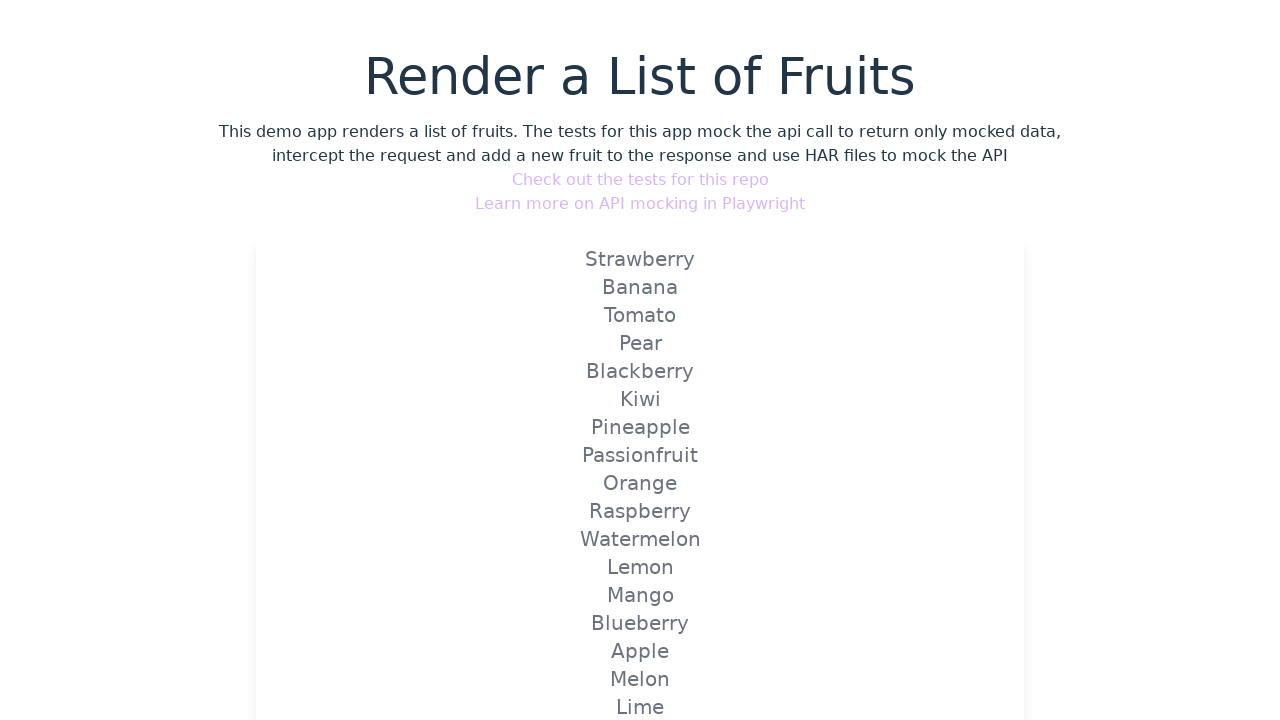

Set up route to mock fruits API endpoint with custom 'Melocotón' fruit
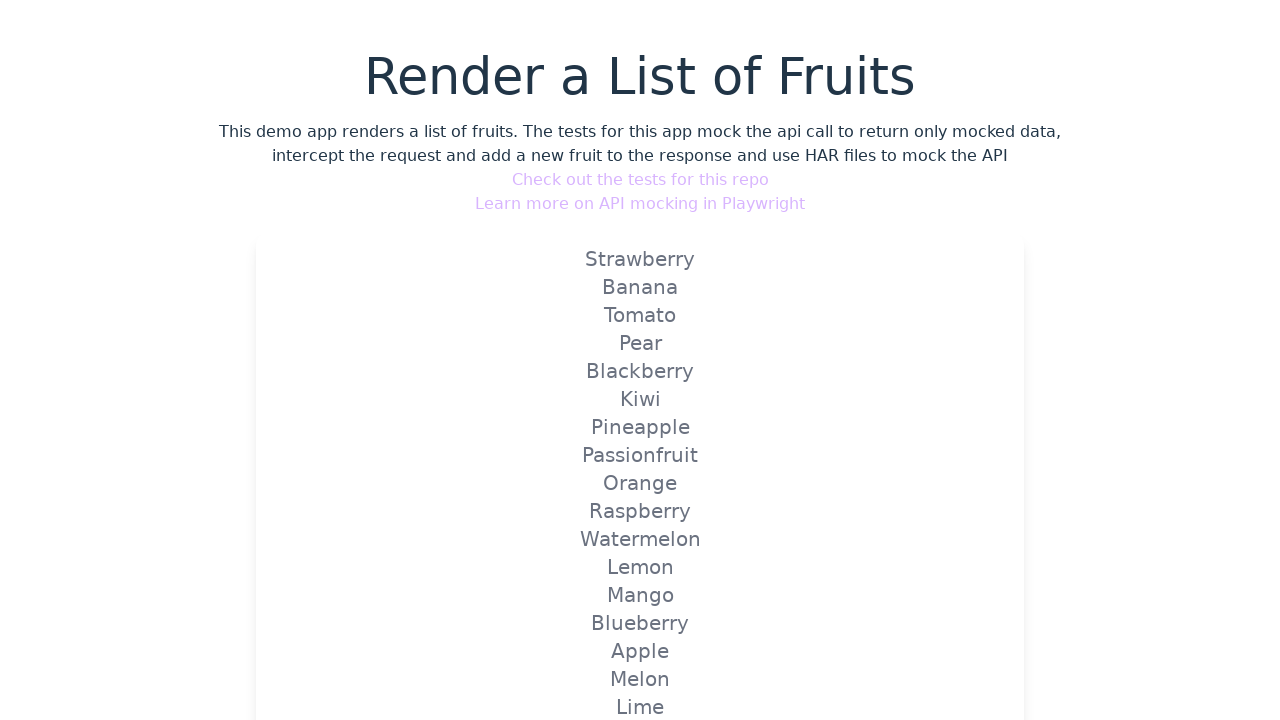

Navigated to API mocking demo page
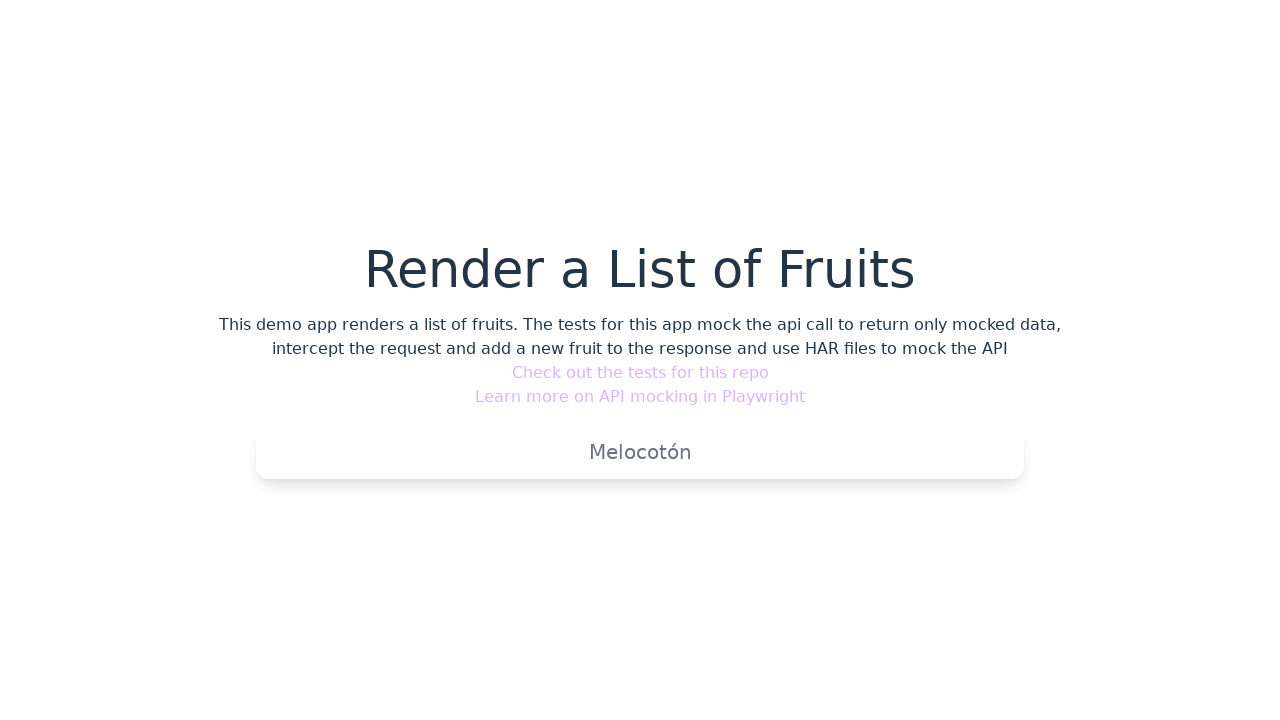

Verified that mocked 'Melocotón' fruit appears on the page
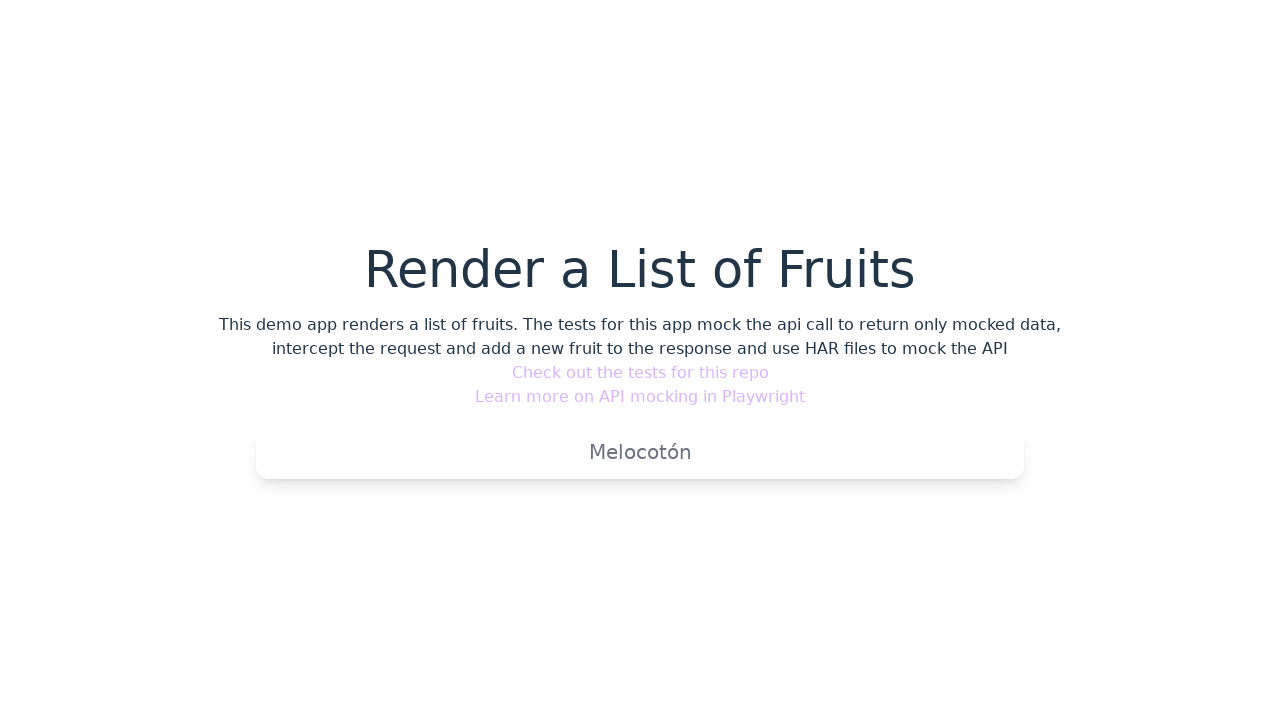

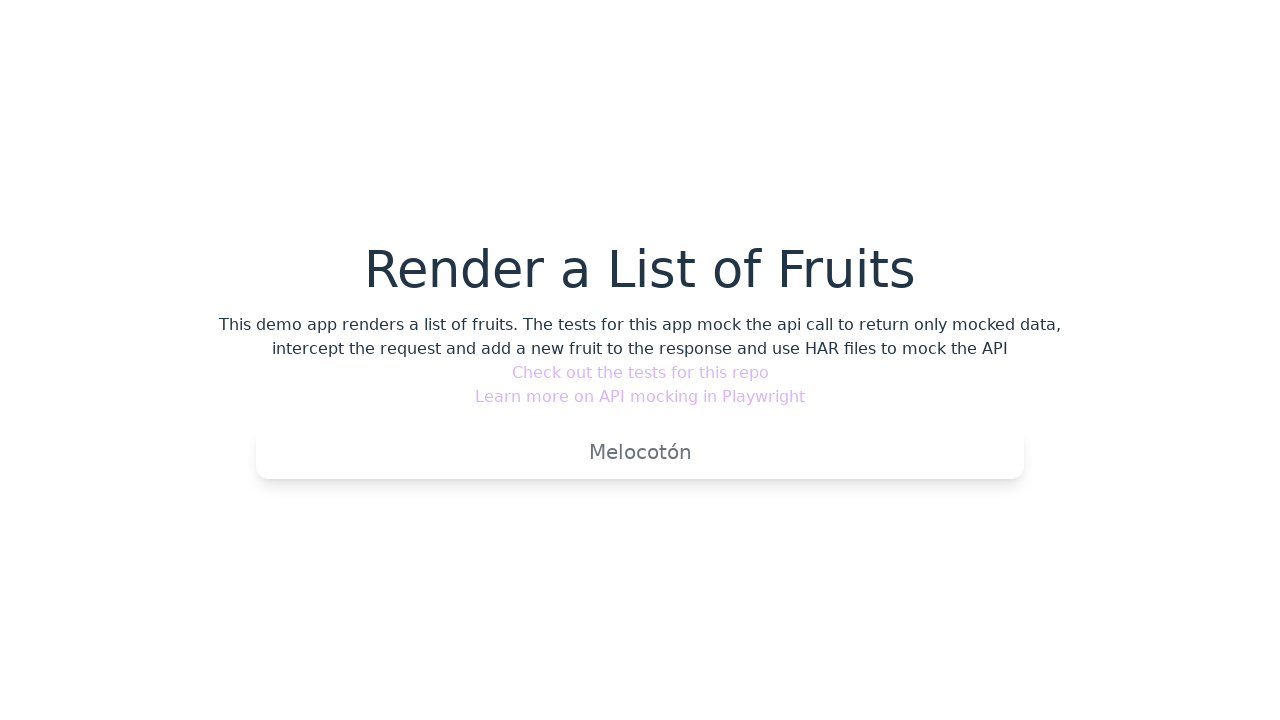